Tests opening a new browser tab, navigating to a different URL in the new tab, and verifying that two window handles exist.

Starting URL: https://the-internet.herokuapp.com/windows

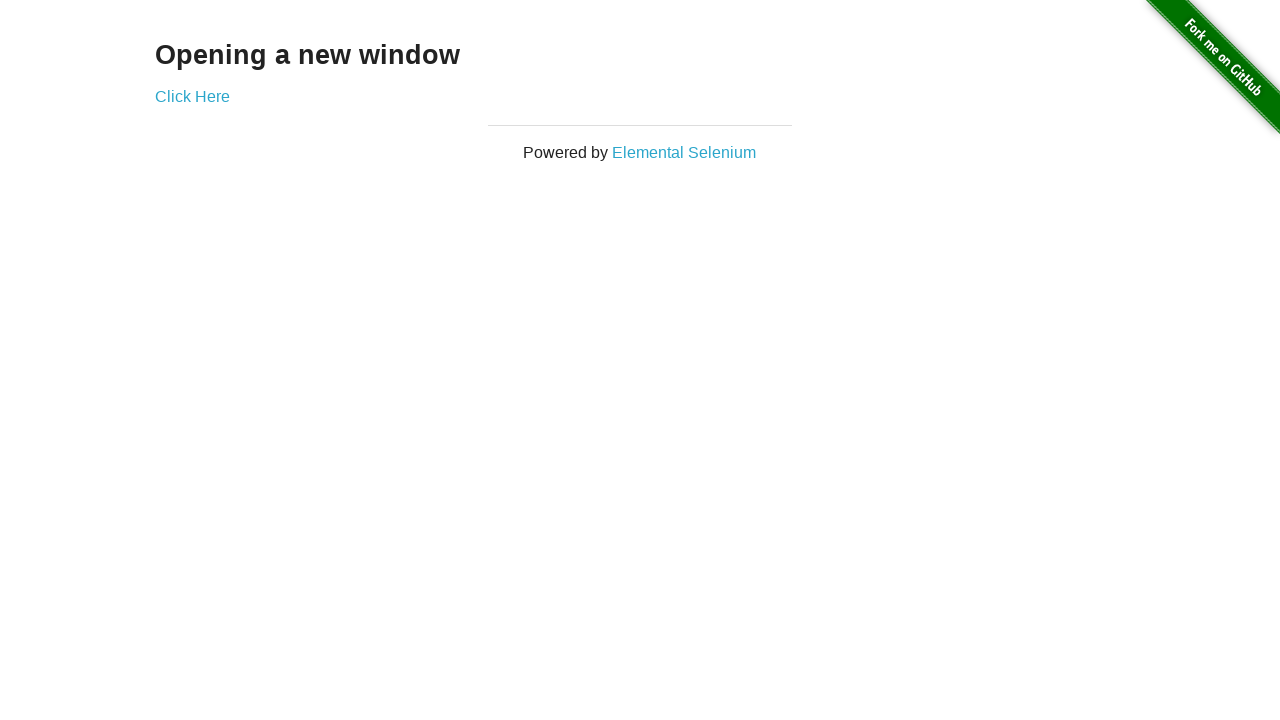

Opened a new browser tab
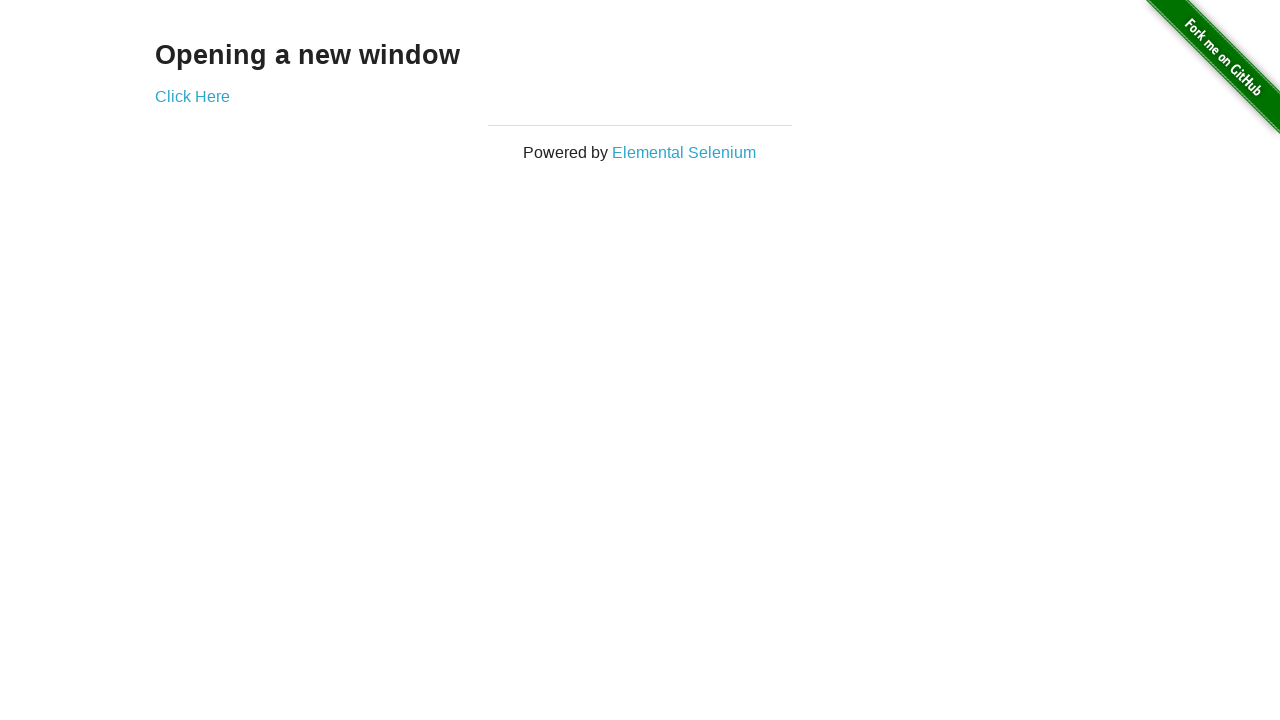

Navigated to https://the-internet.herokuapp.com/typos in the new tab
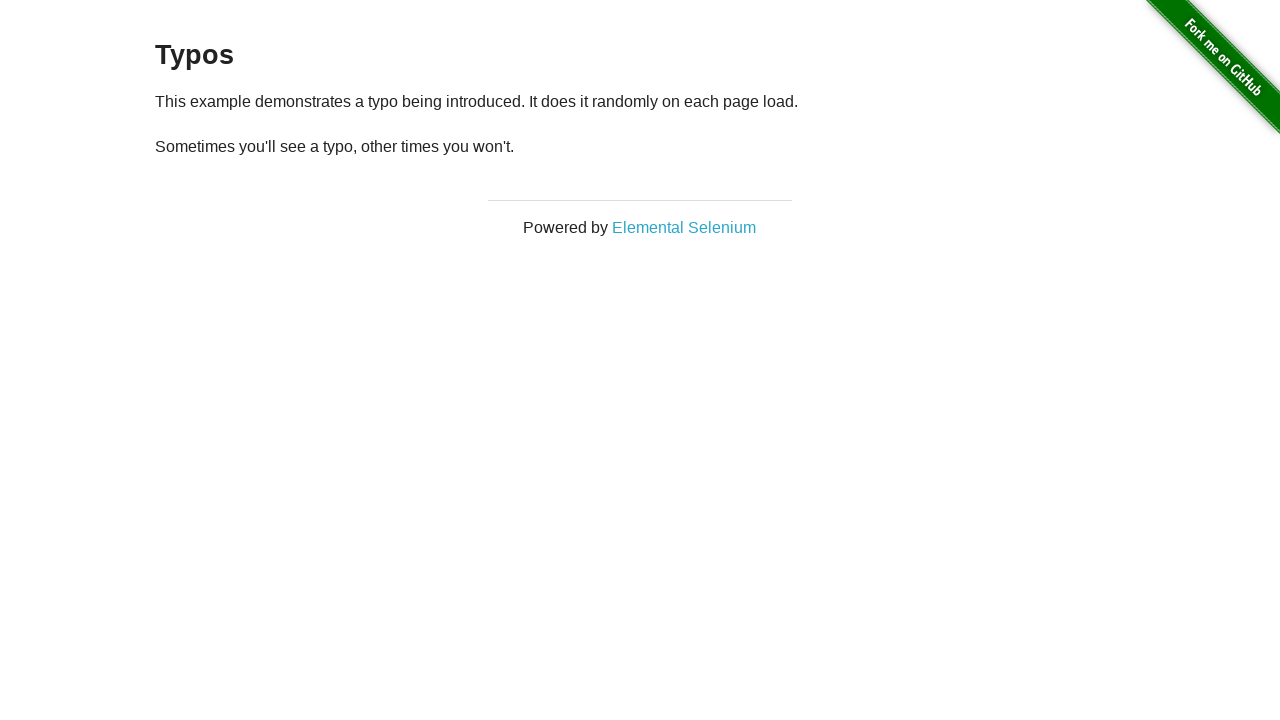

Verified that two browser tabs/pages exist in the context
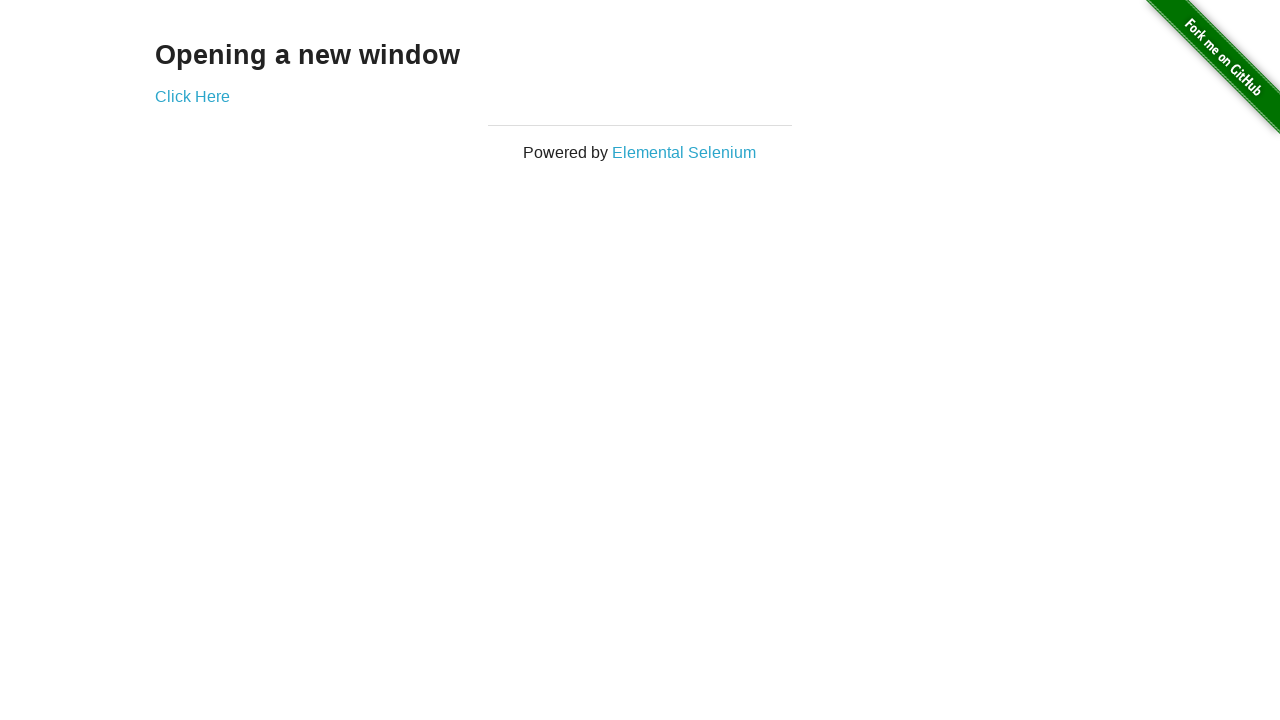

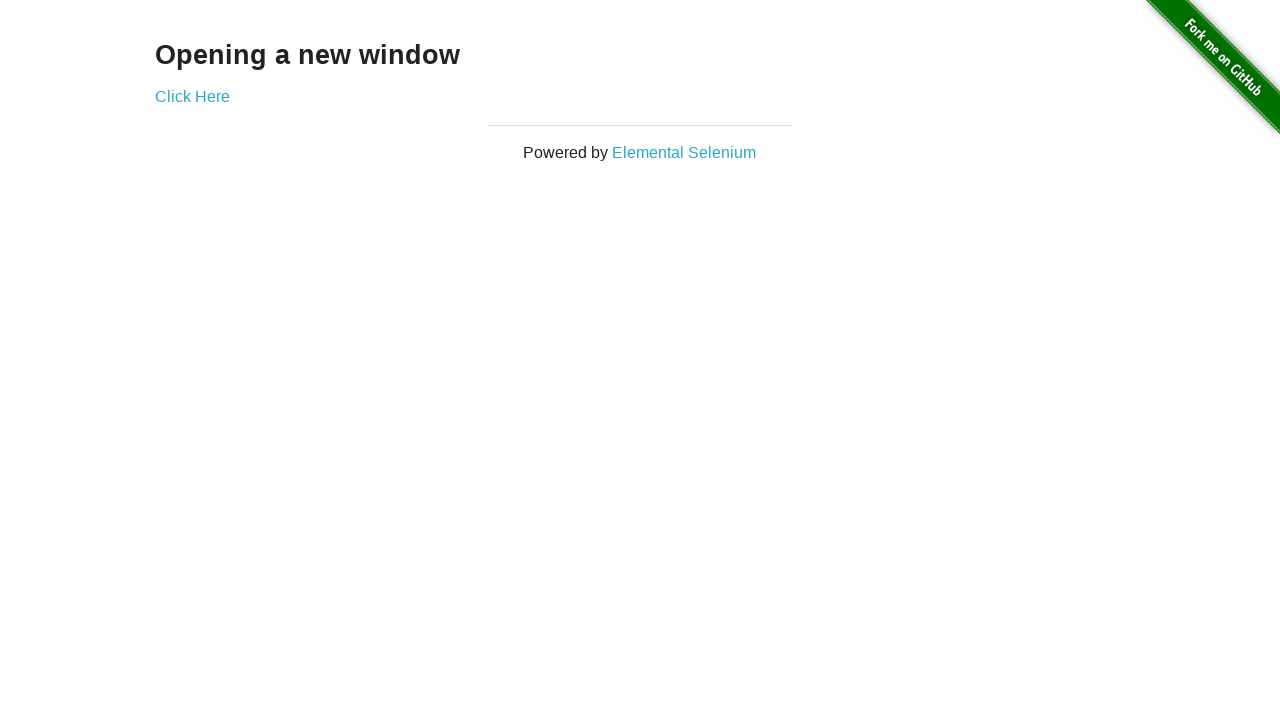